Tests the "Ideas" footer link by clicking it and verifying navigation to /ideas page

Starting URL: https://scratch.mit.edu

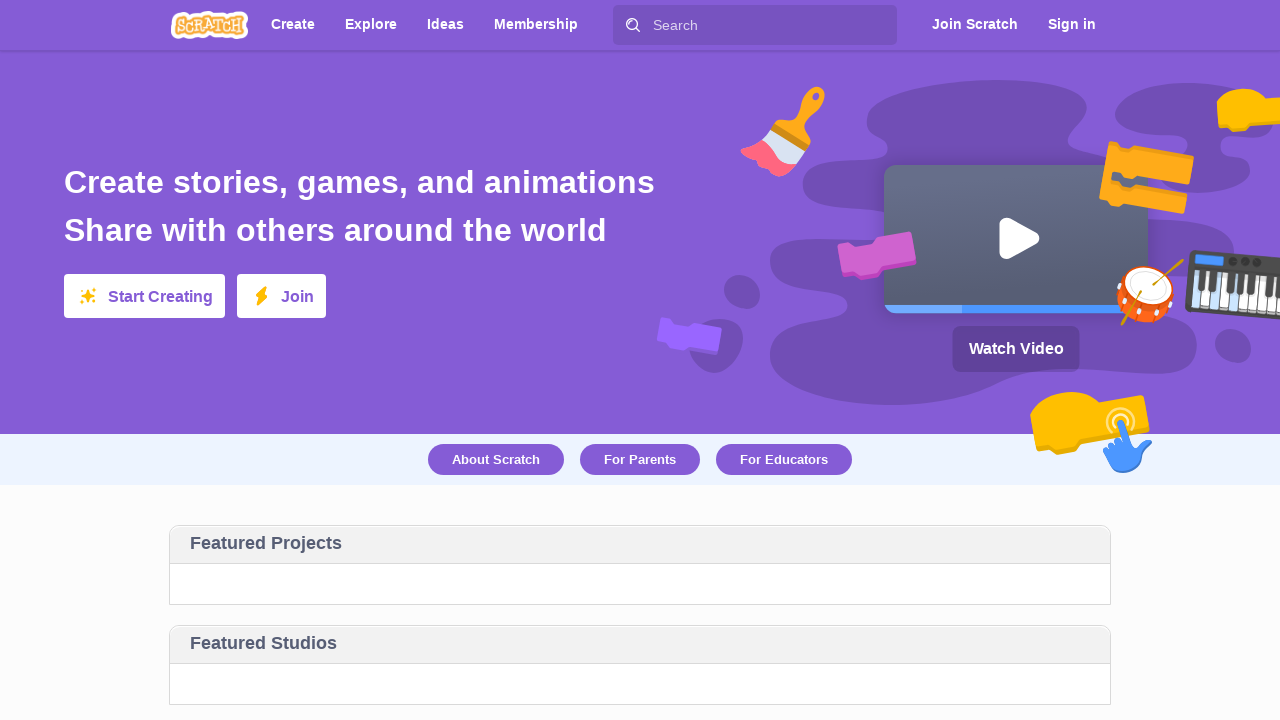

Waited for Scratch homepage to load - confirmed hero text visible
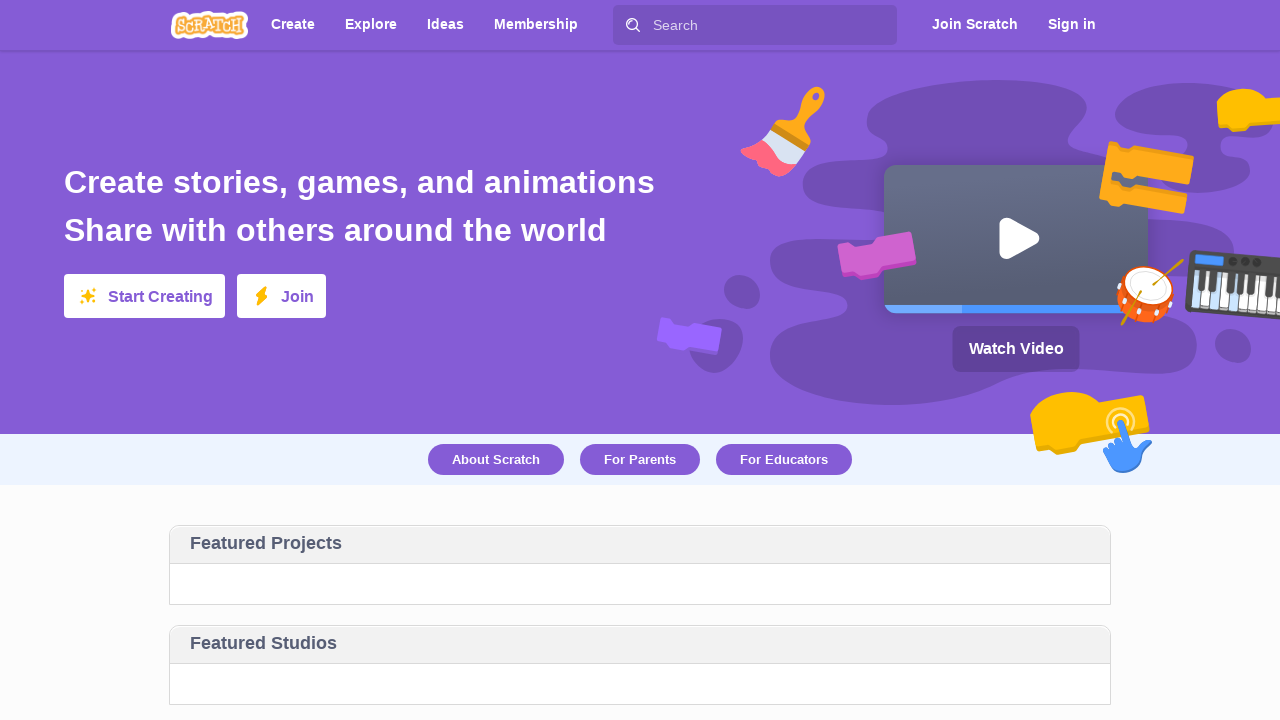

Clicked Ideas link in footer at (446, 24) on text=Ideas
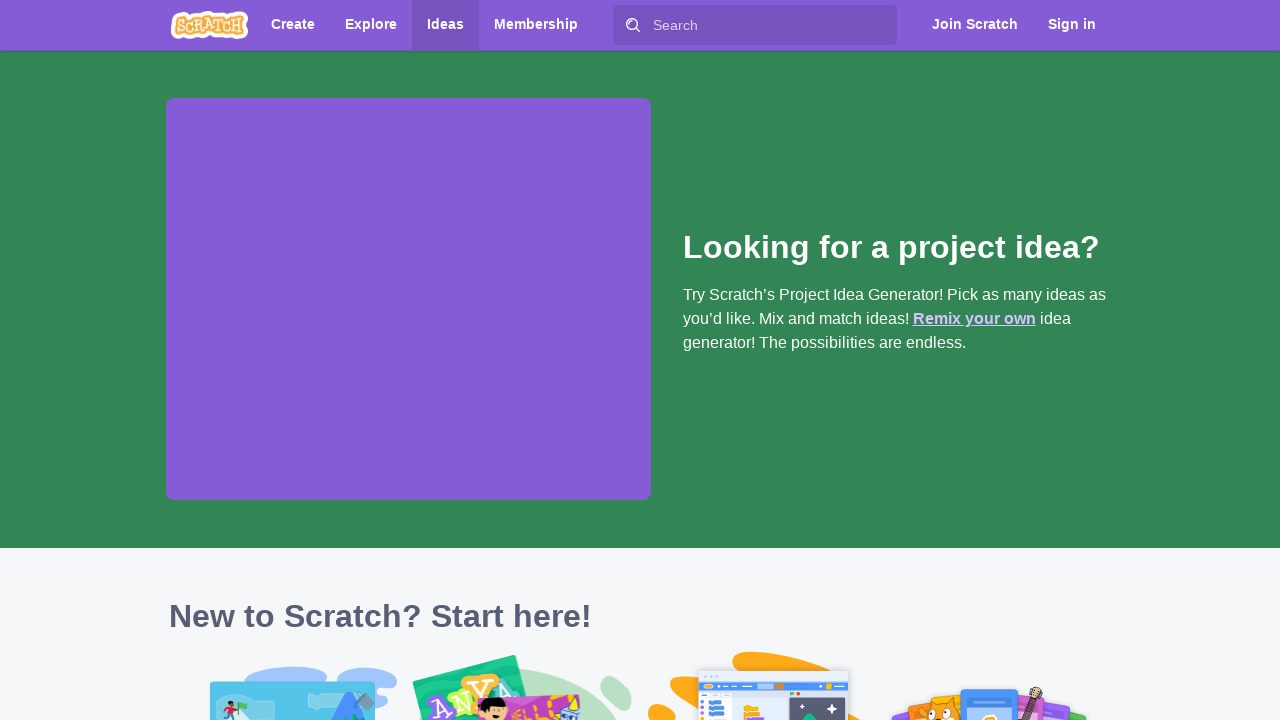

Waited for /ideas page to load (domcontentloaded)
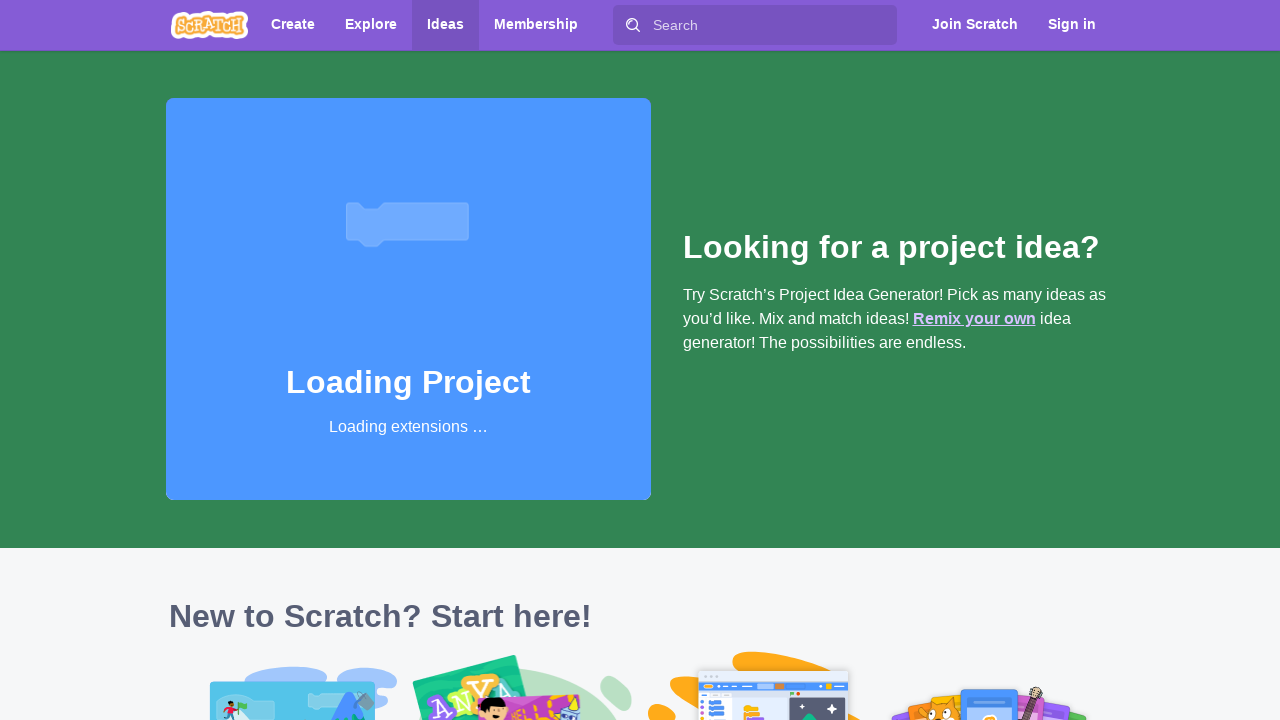

Verified navigation to /ideas page - URL assertion passed
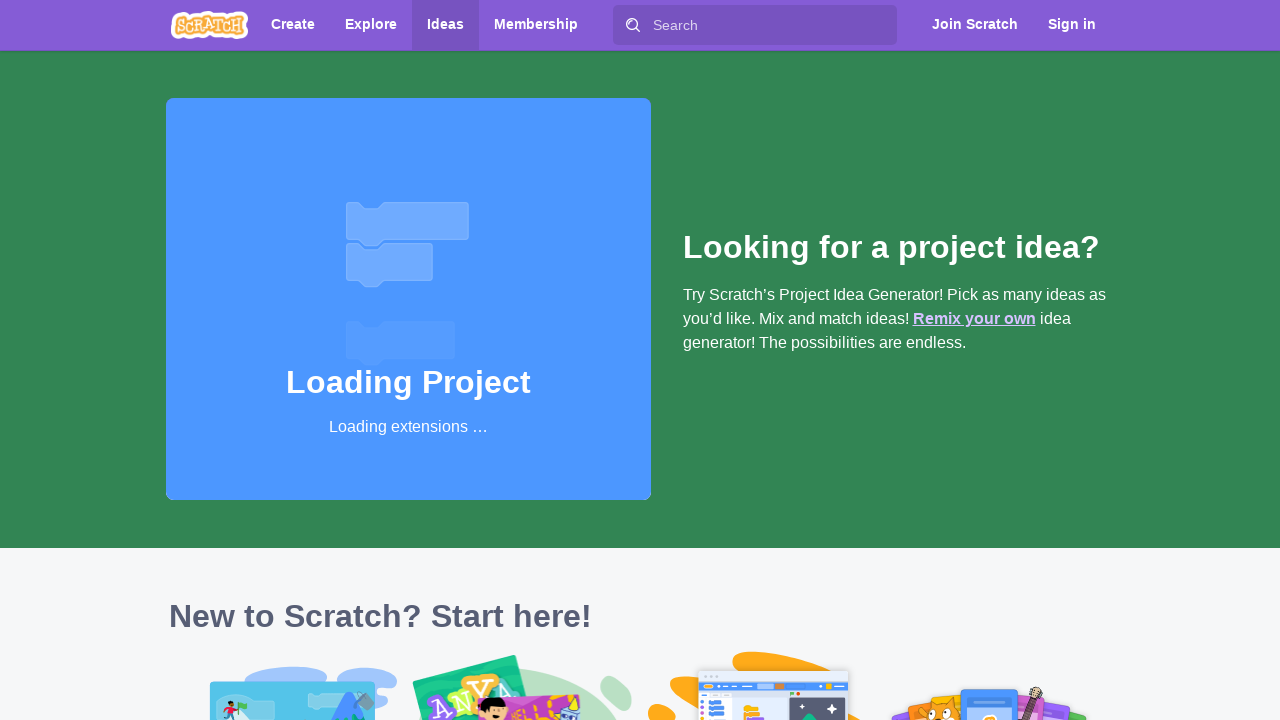

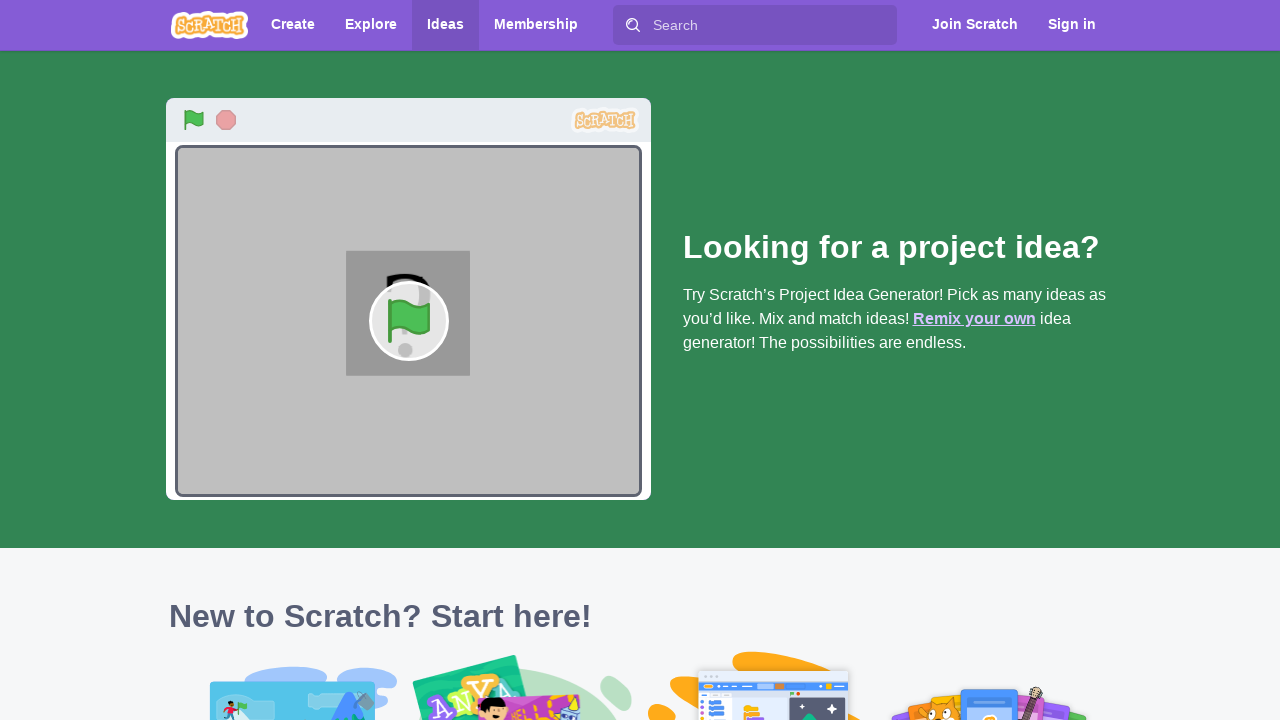